Tests an e-commerce grocery site by searching for products containing "ca", verifying product count, adding items to cart including a specific "Cashew" product, and validating brand logo and footer text.

Starting URL: https://rahulshettyacademy.com/seleniumPractise/#/

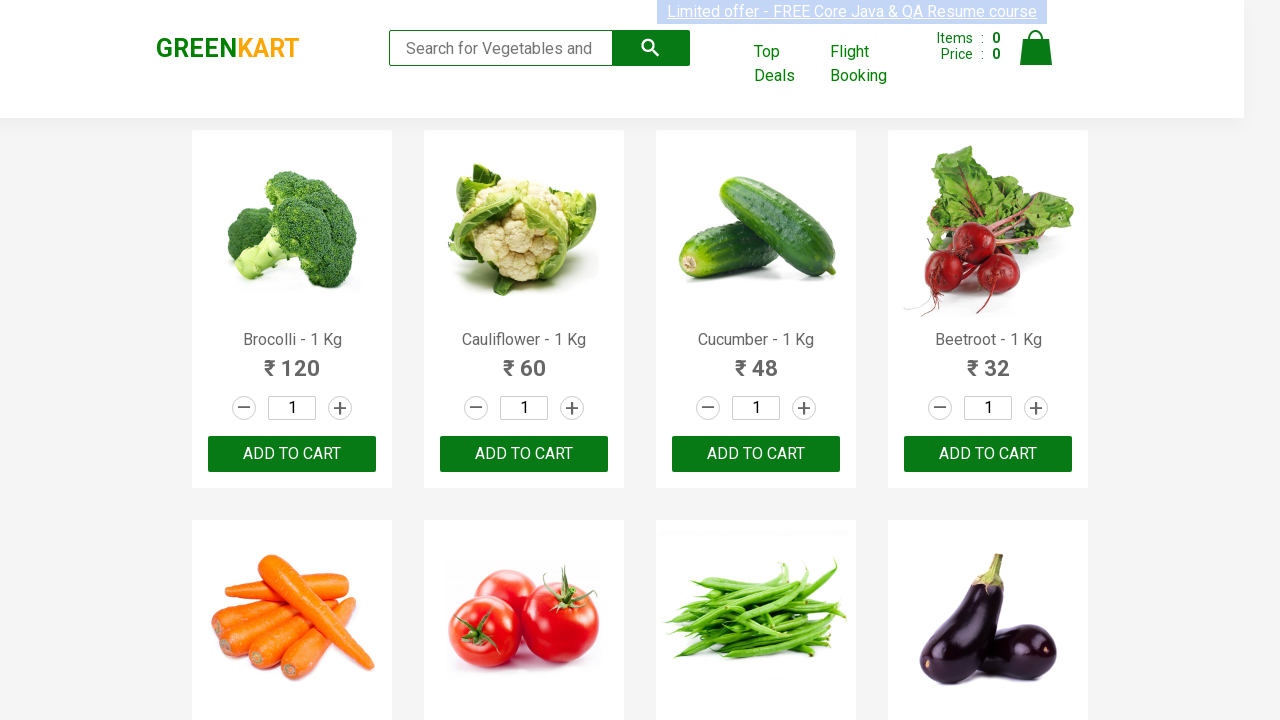

Search input field is visible
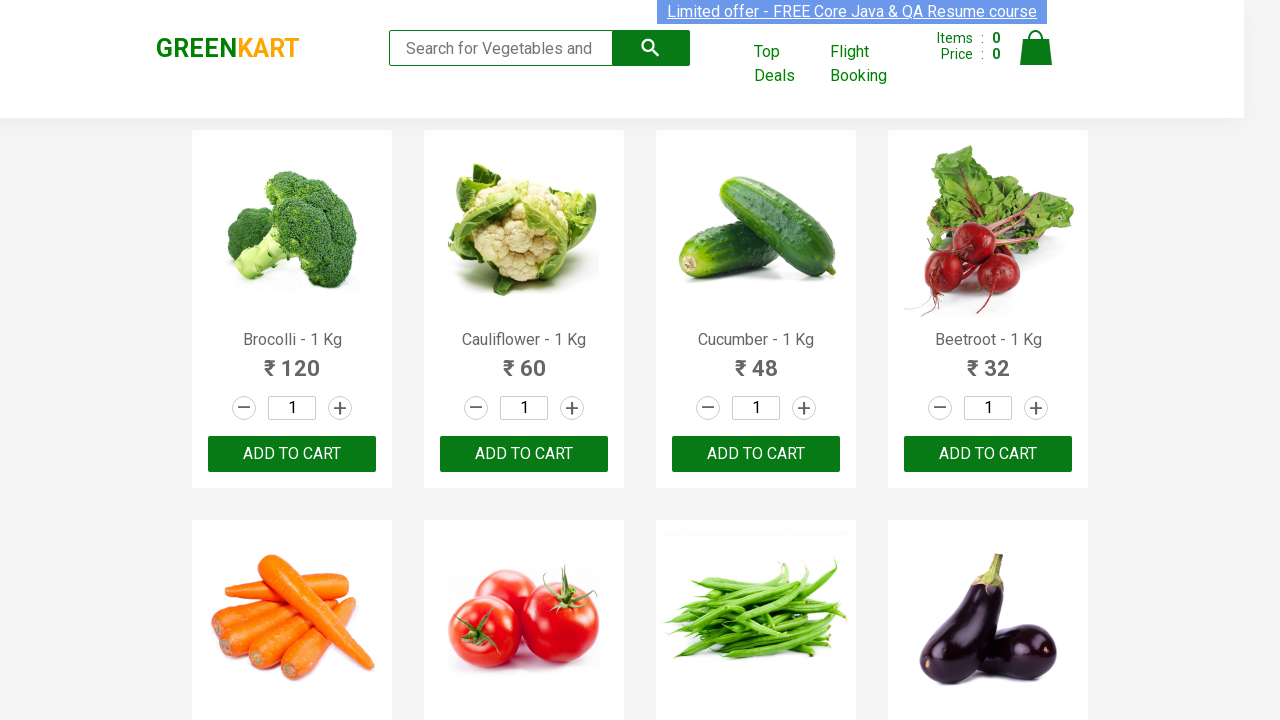

Filled search field with 'ca' on .search-keyword
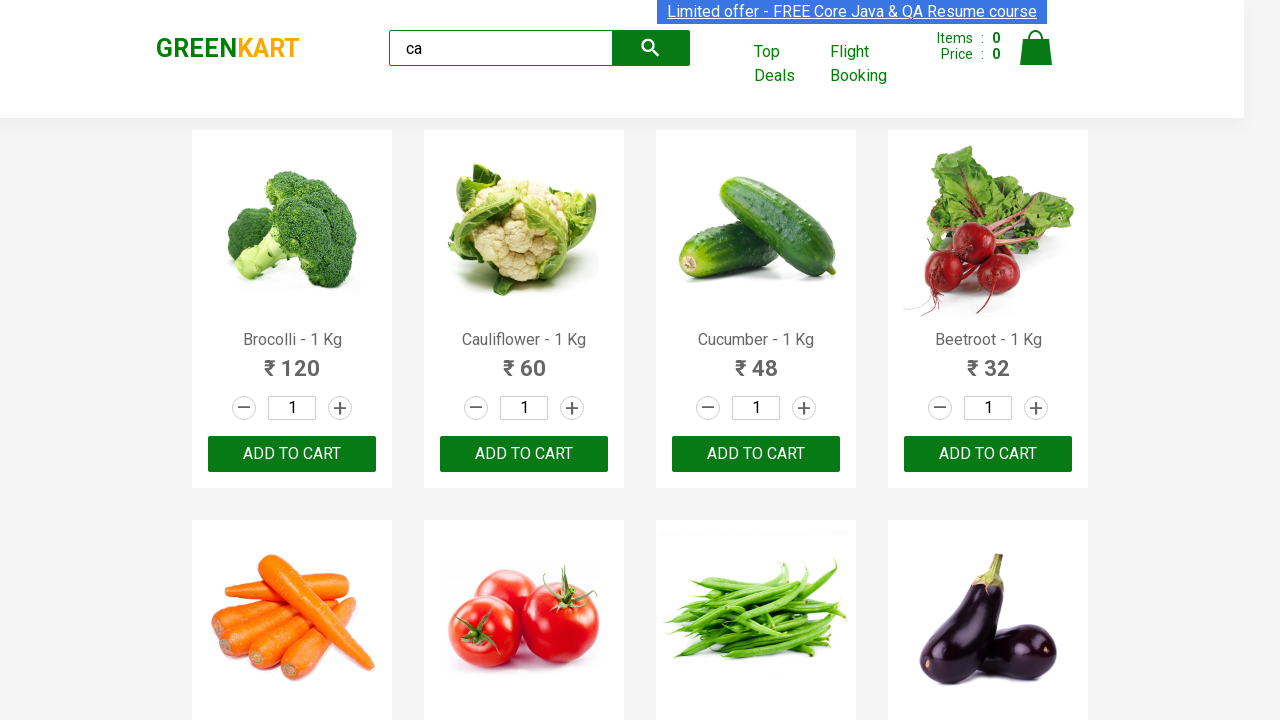

Filtered products containing 'ca' loaded
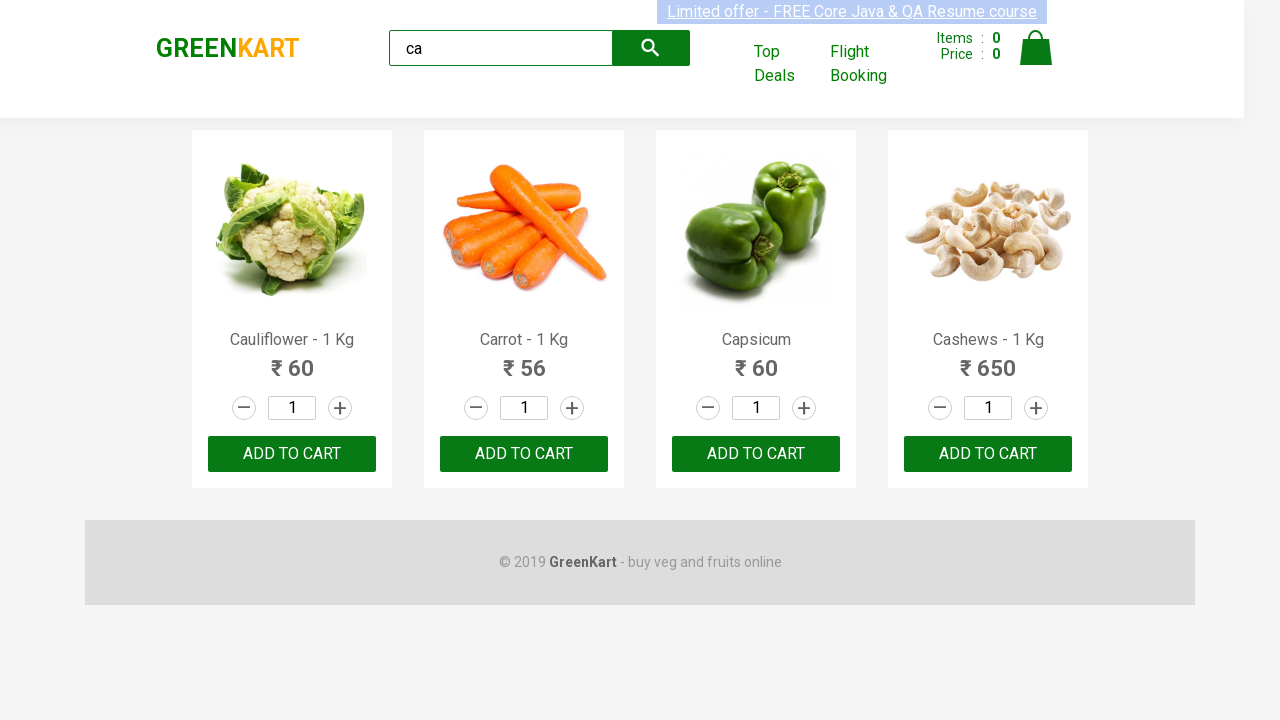

Clicked ADD TO CART on first product at (292, 454) on .products .product >> nth=0 >> button >> internal:has-text="ADD TO CART"i
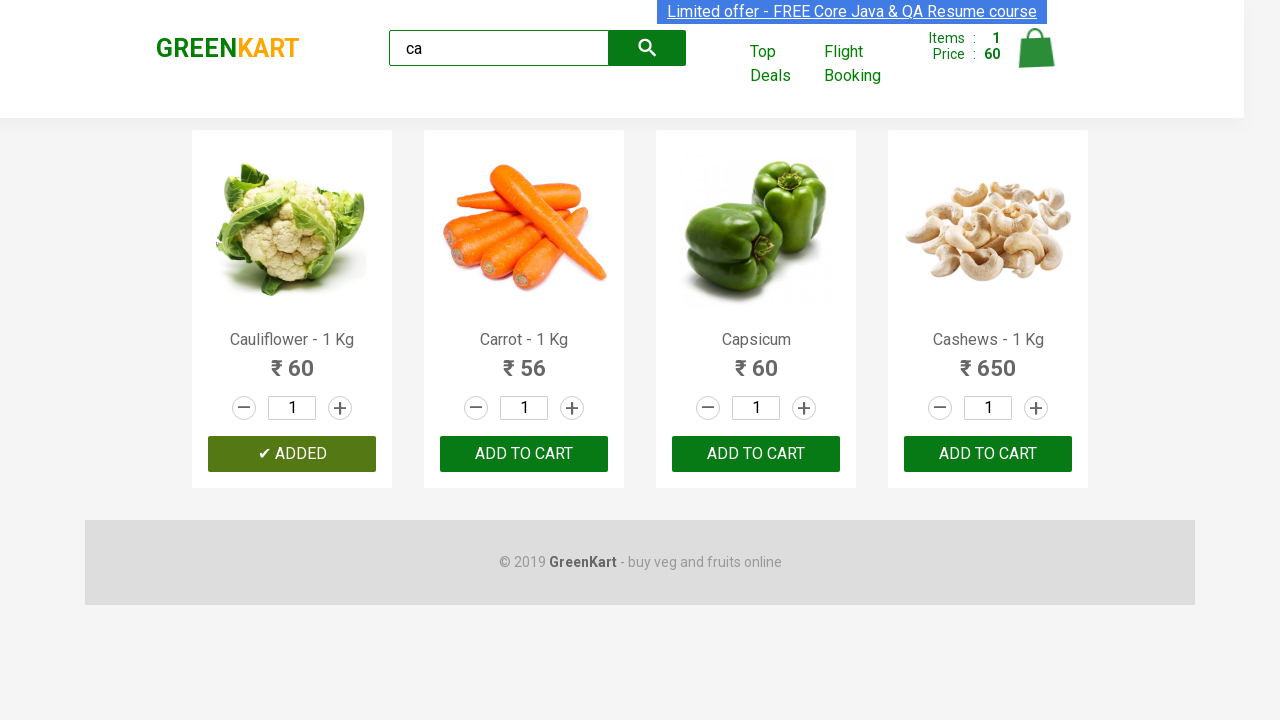

Found 4 products matching search criteria
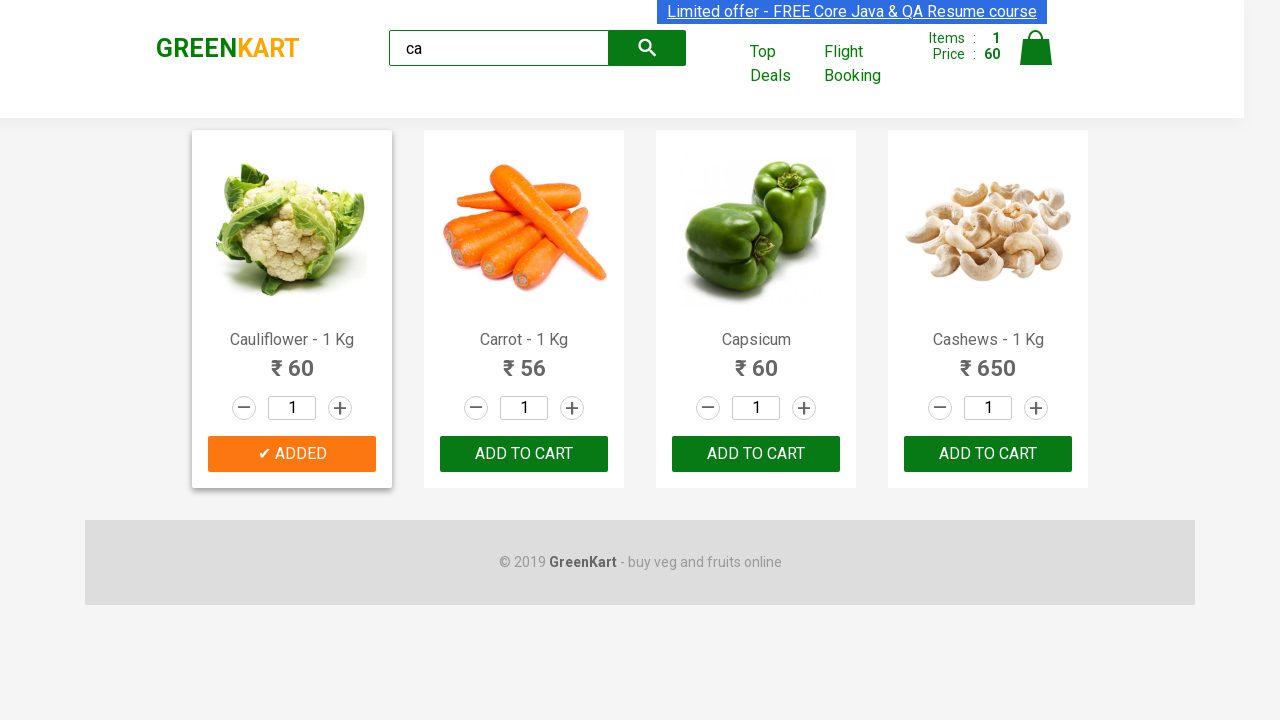

Clicked ADD TO CART on Cashew product at (988, 454) on .products .product >> nth=3 >> button
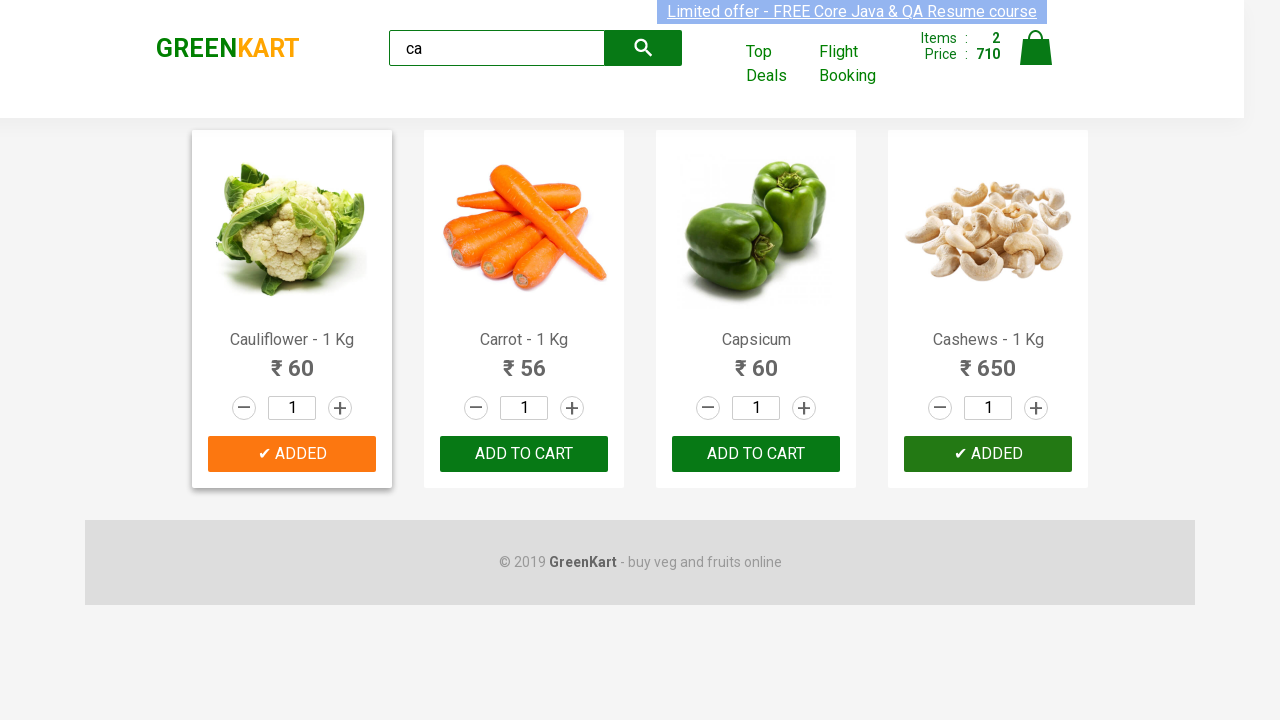

Brand logo element is visible
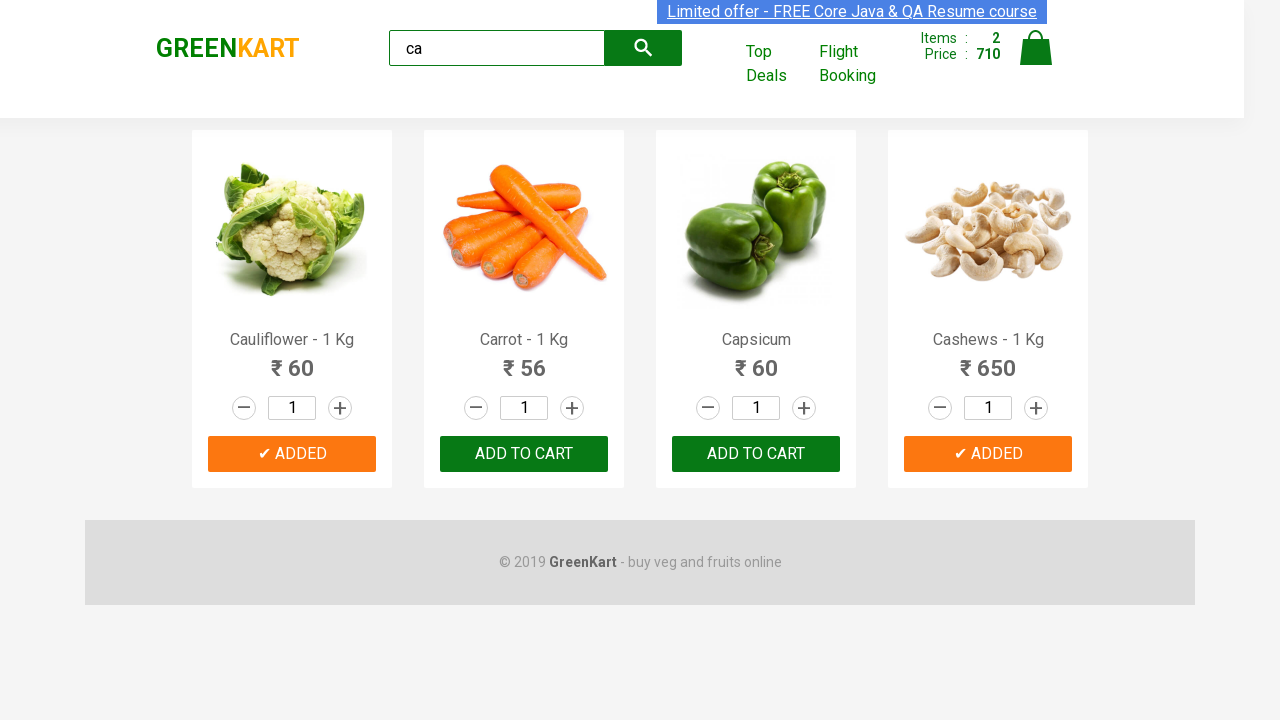

Verified brand logo text is 'GREENKART'
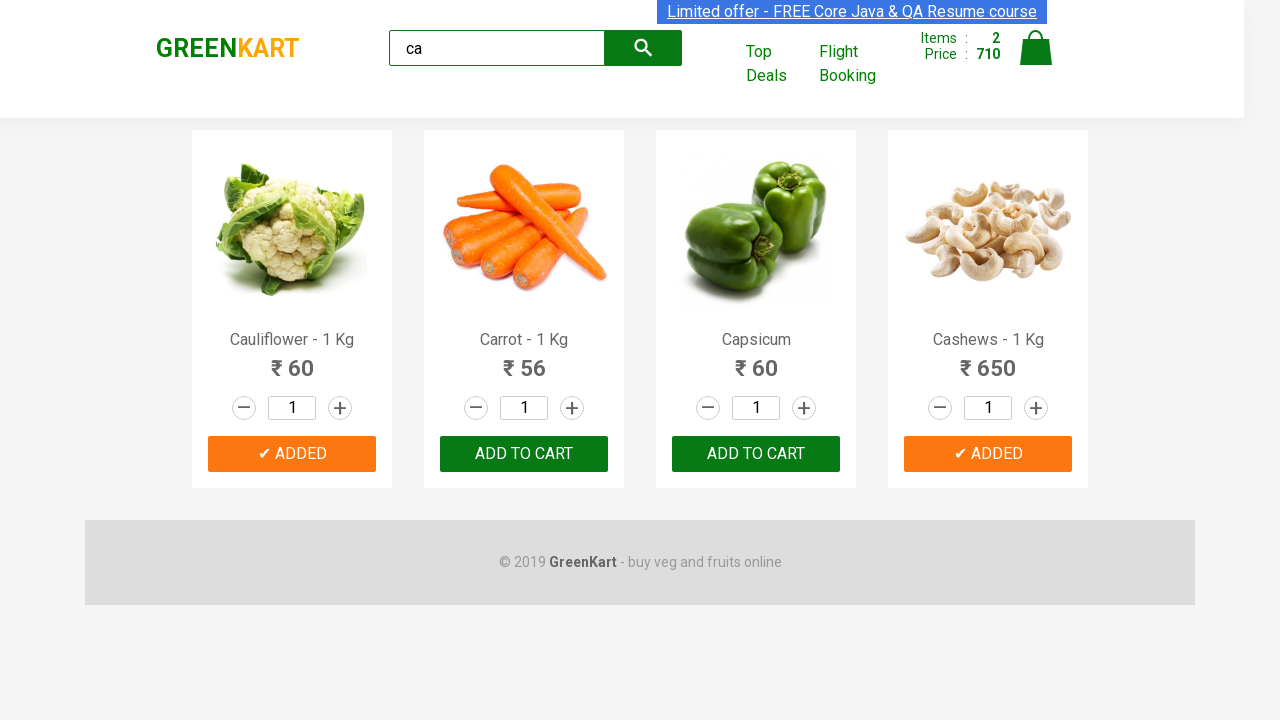

Footer text '- buy veg and fruits online' is visible
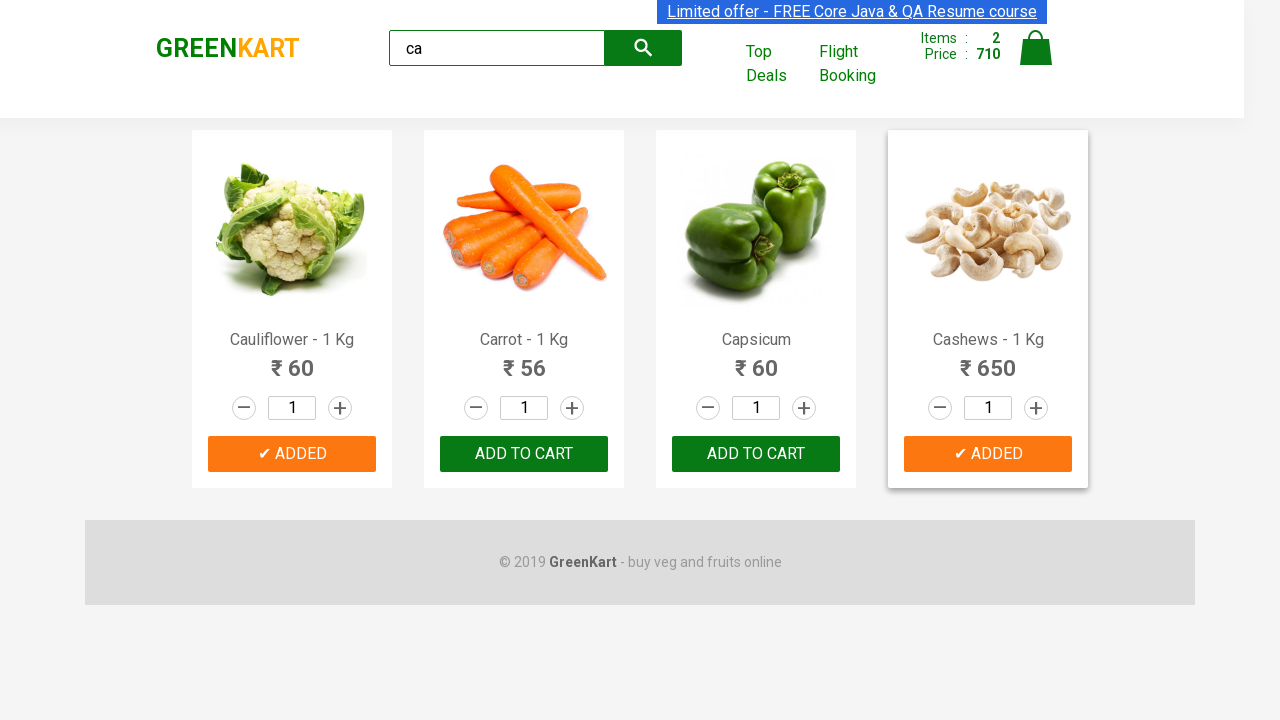

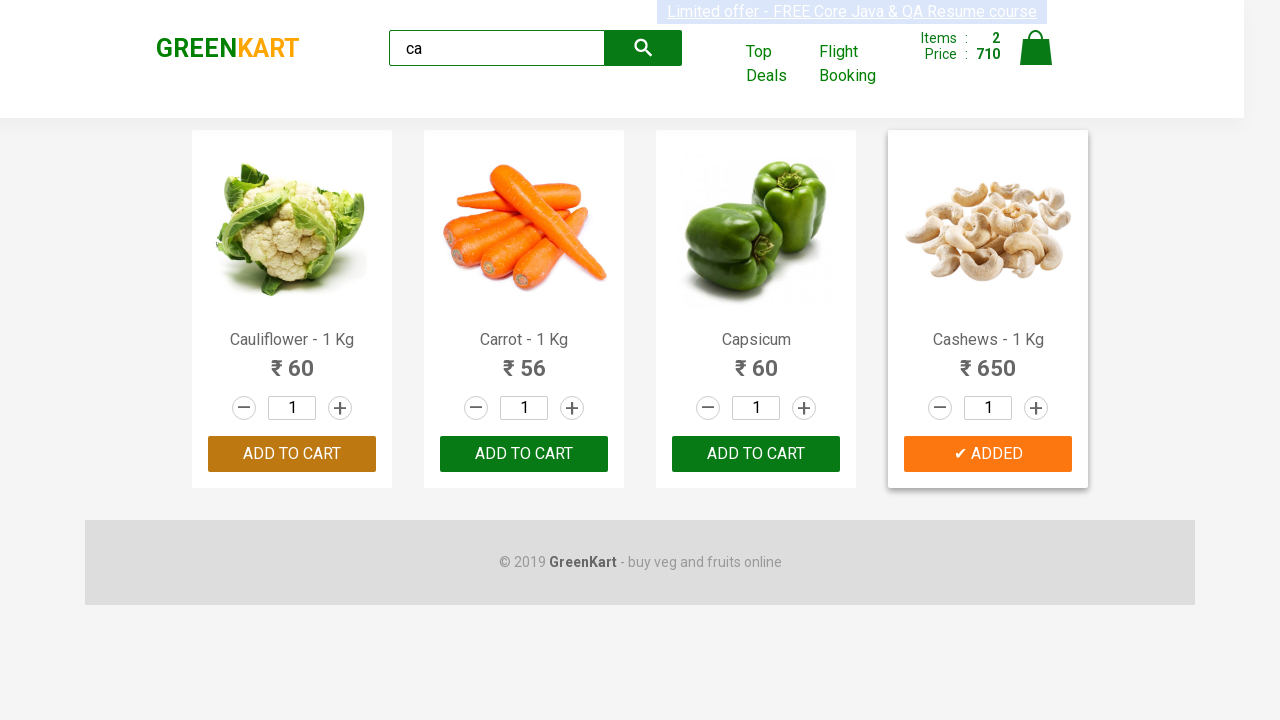